Tests scrolling from an iframe element by a given amount to reveal nested content

Starting URL: https://www.selenium.dev/selenium/web/scrolling_tests/frame_with_nested_scrolling_frame_out_of_view.html

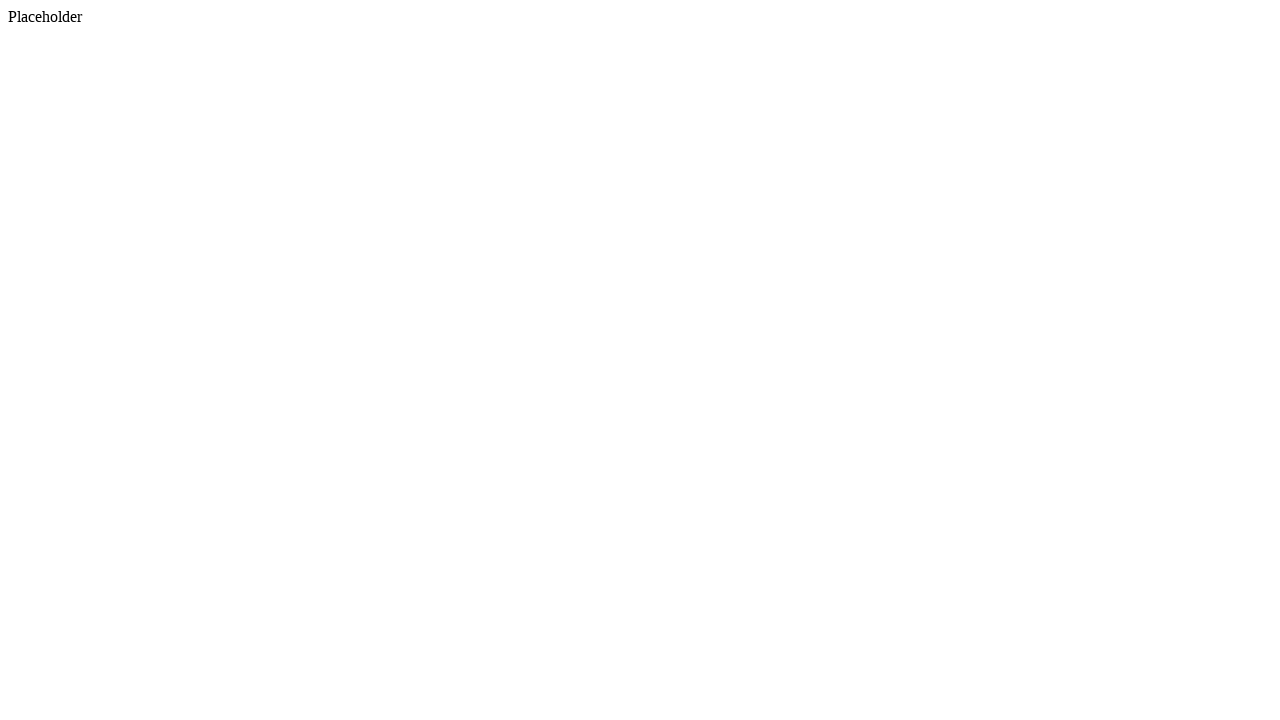

Scrolled iframe into view
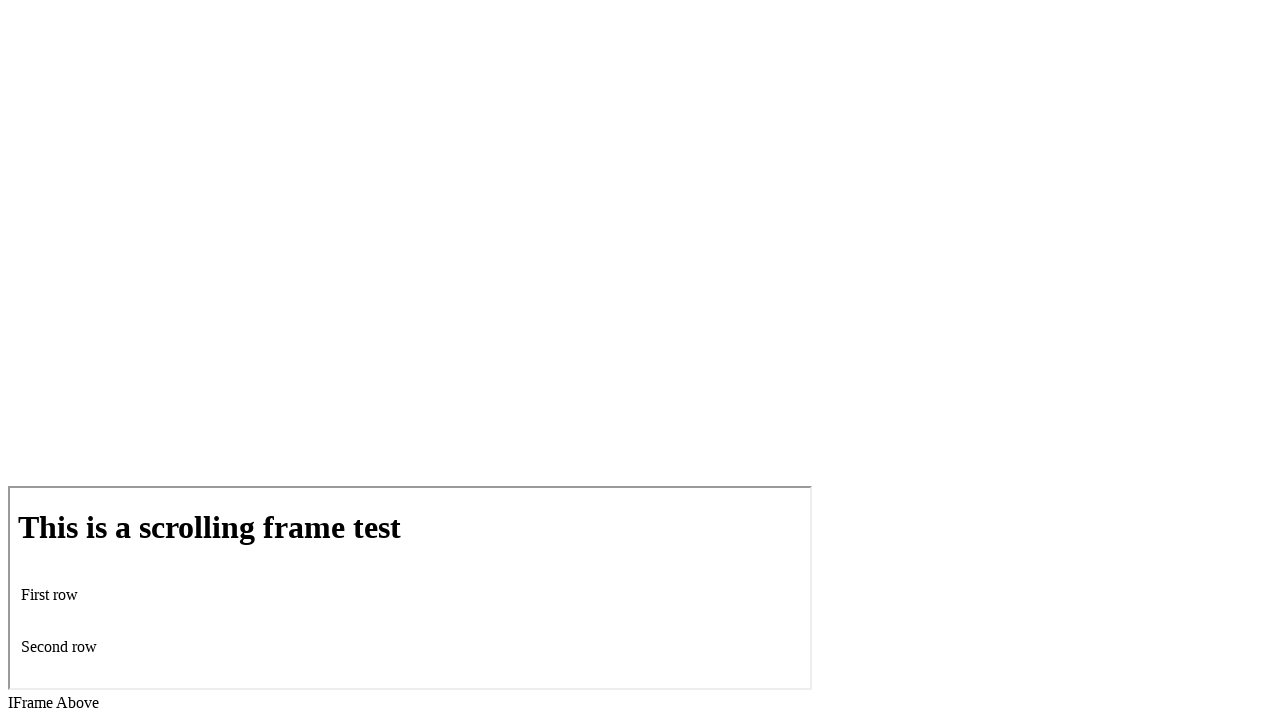

Scrolled page down by 300 pixels using mouse wheel
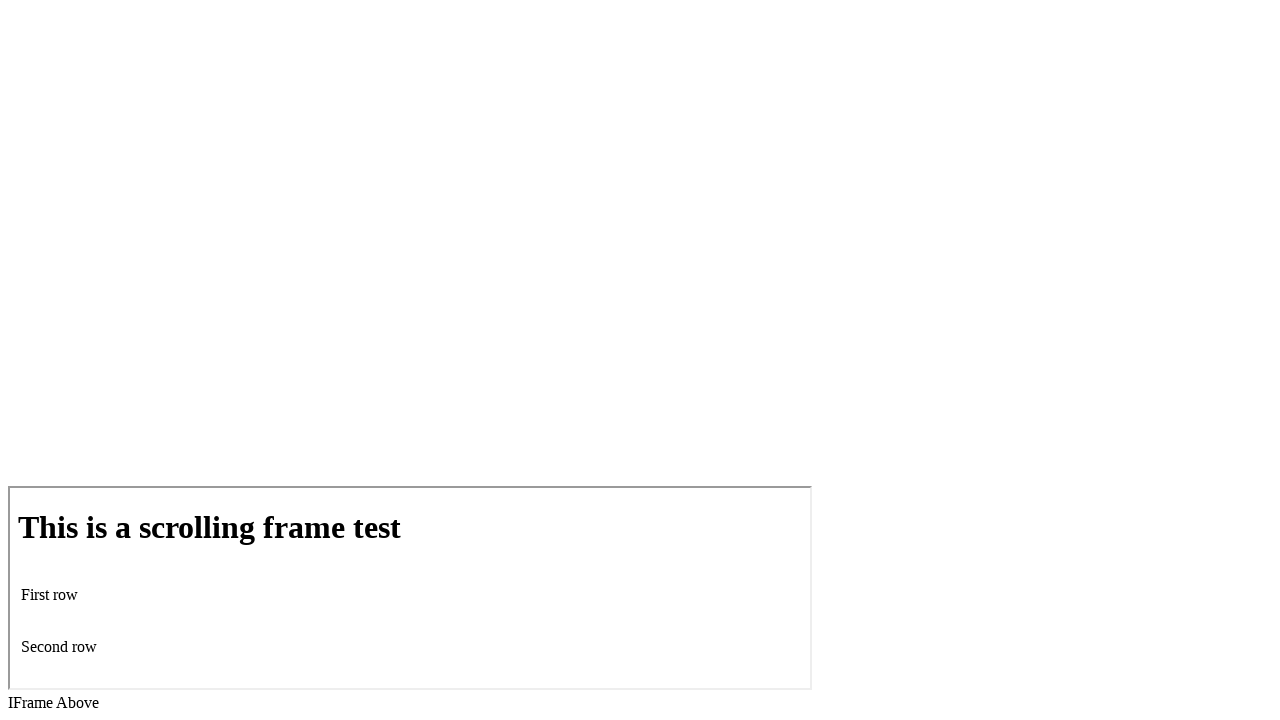

Waited 500ms for content to settle
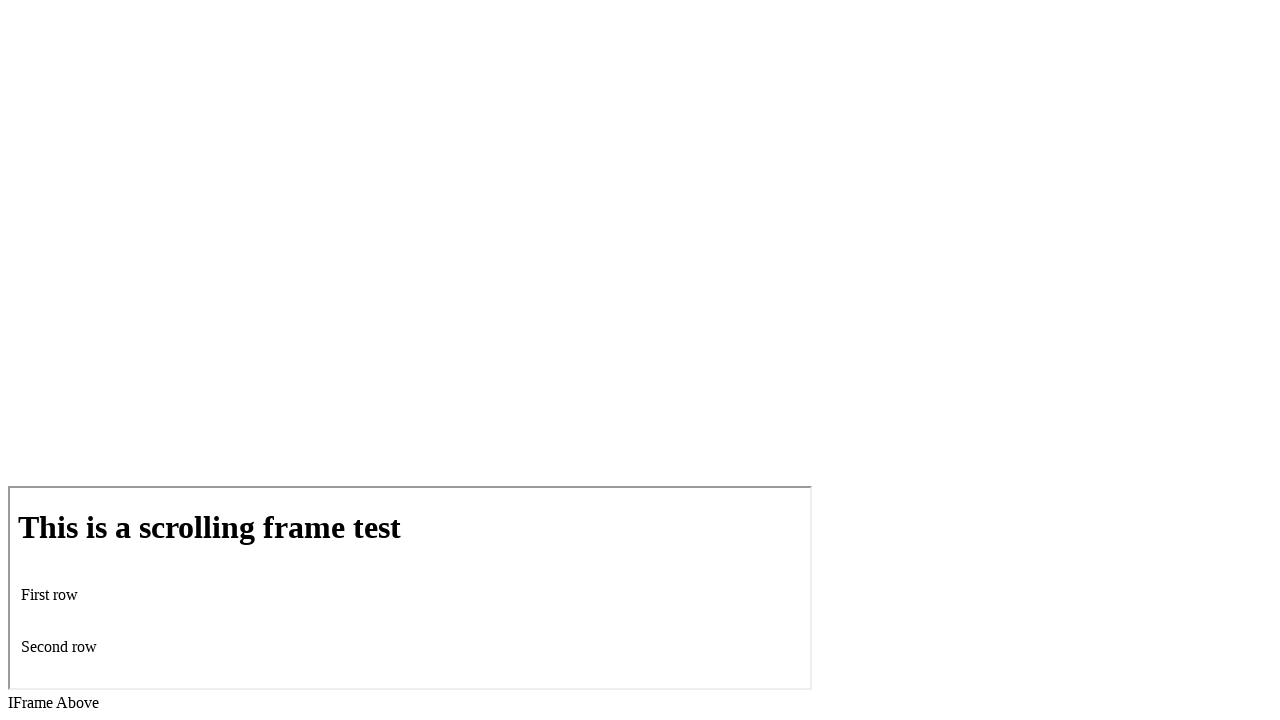

Verified nested checkbox is visible within iframe
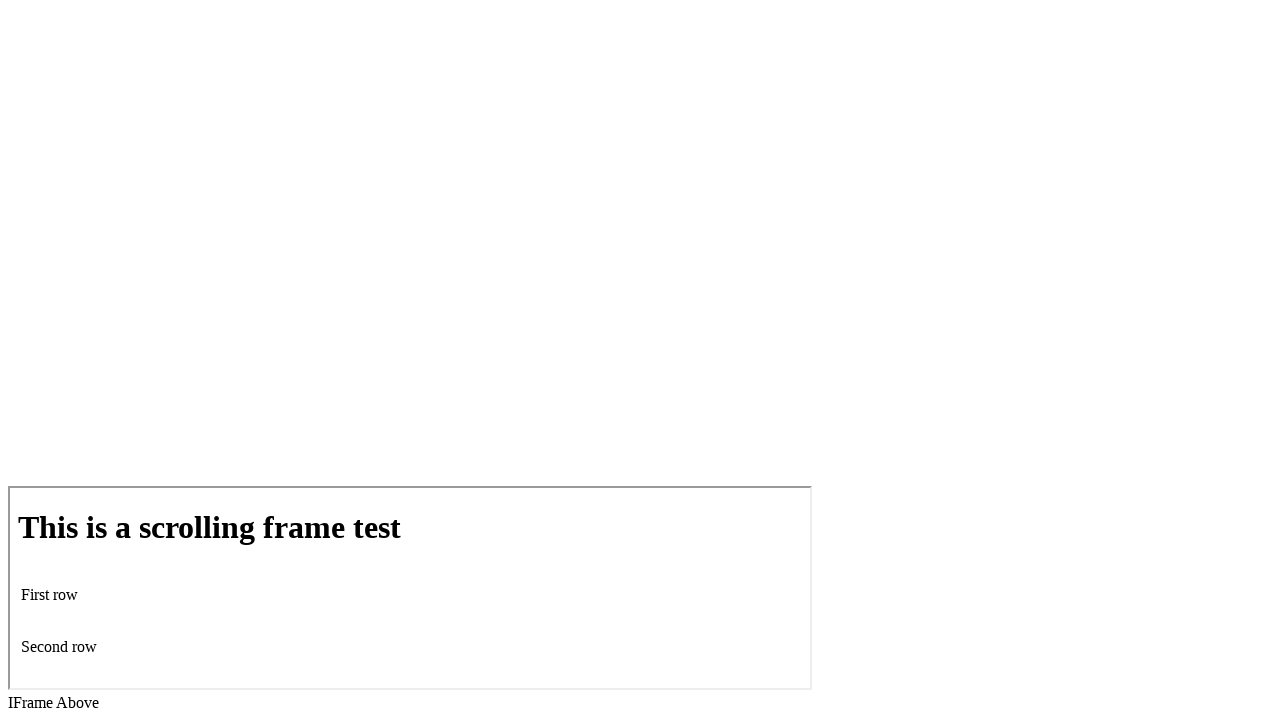

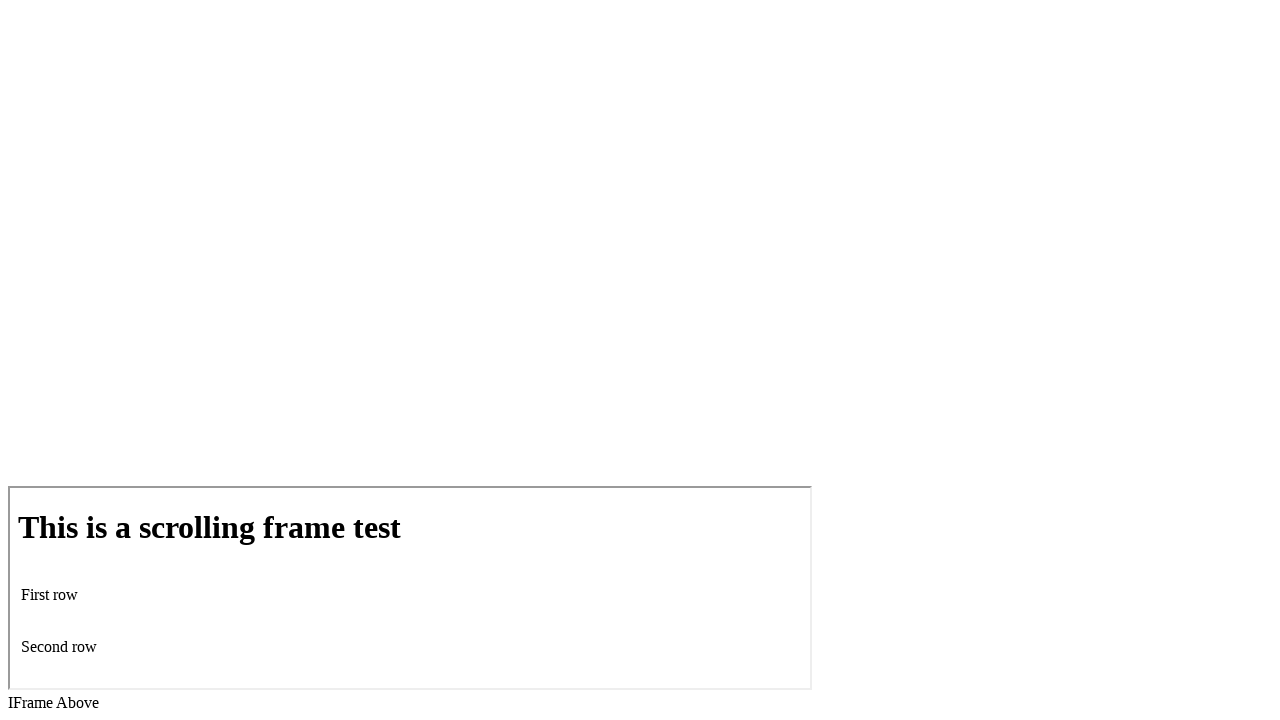